Tests keyboard key press functionality by sending a space key to a target element and verifying the displayed result text shows the correct key was pressed.

Starting URL: http://the-internet.herokuapp.com/key_presses

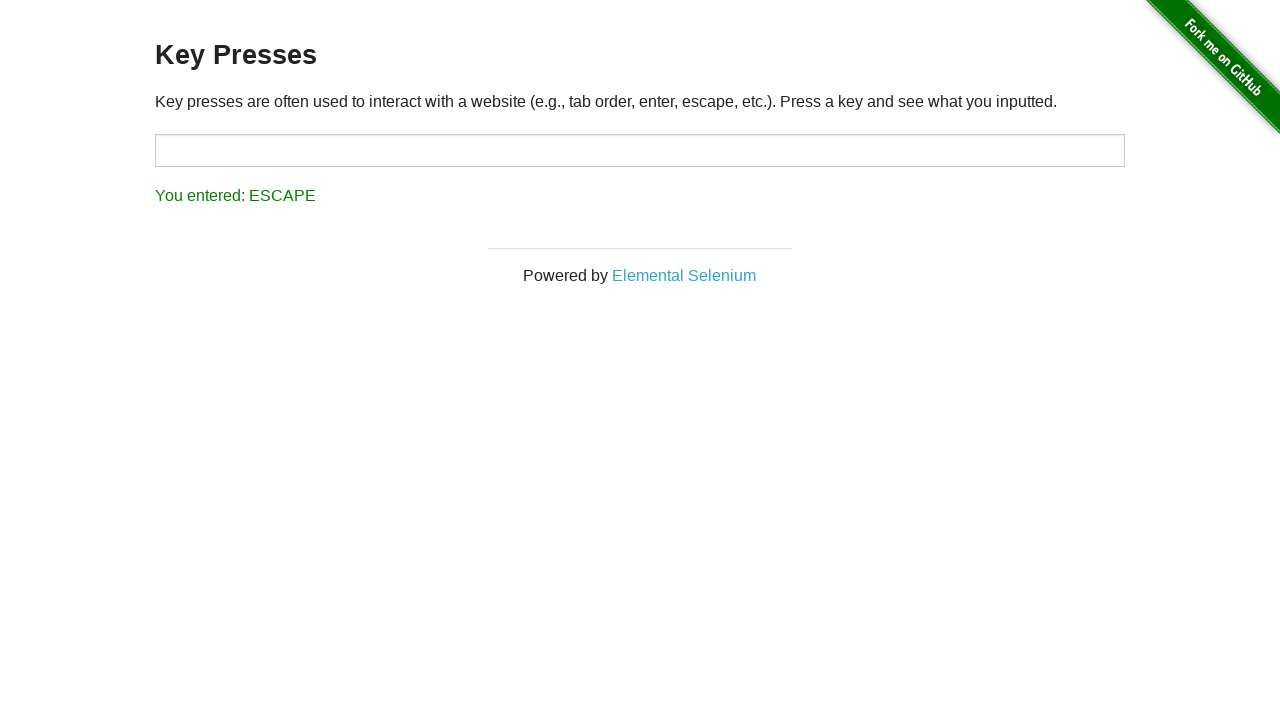

Pressed Space key on target element on #target
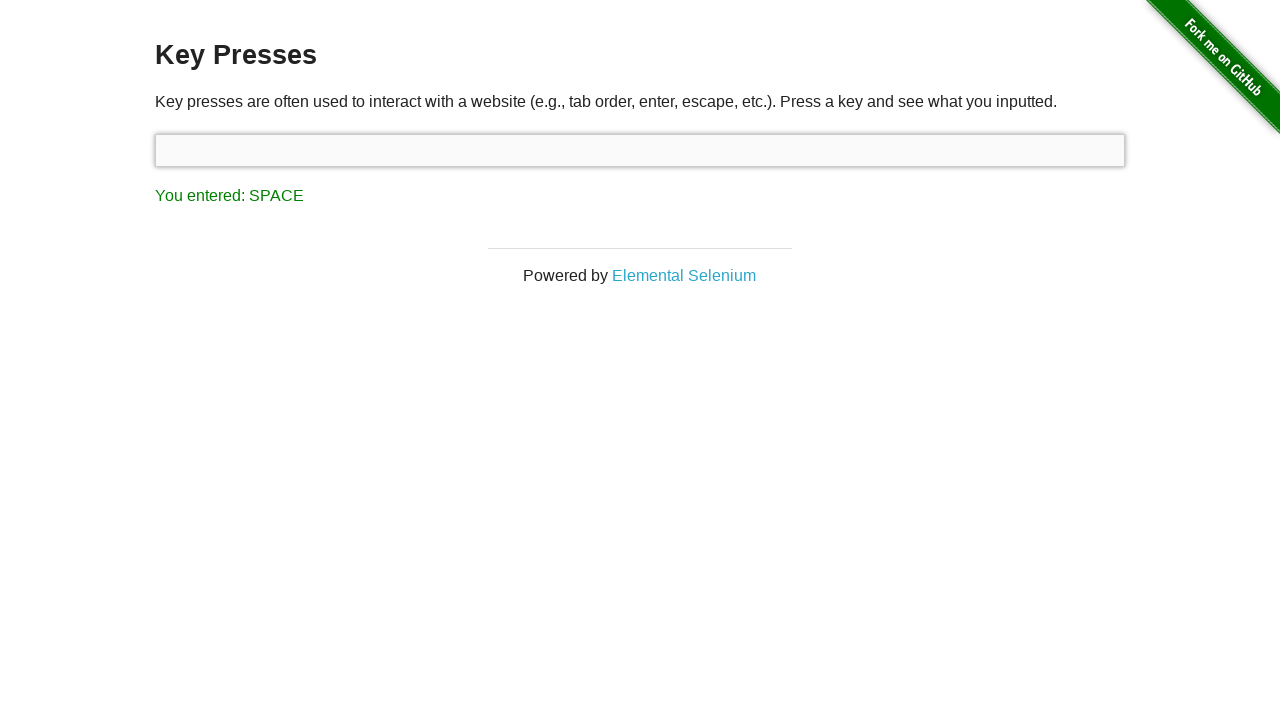

Result element loaded after space key press
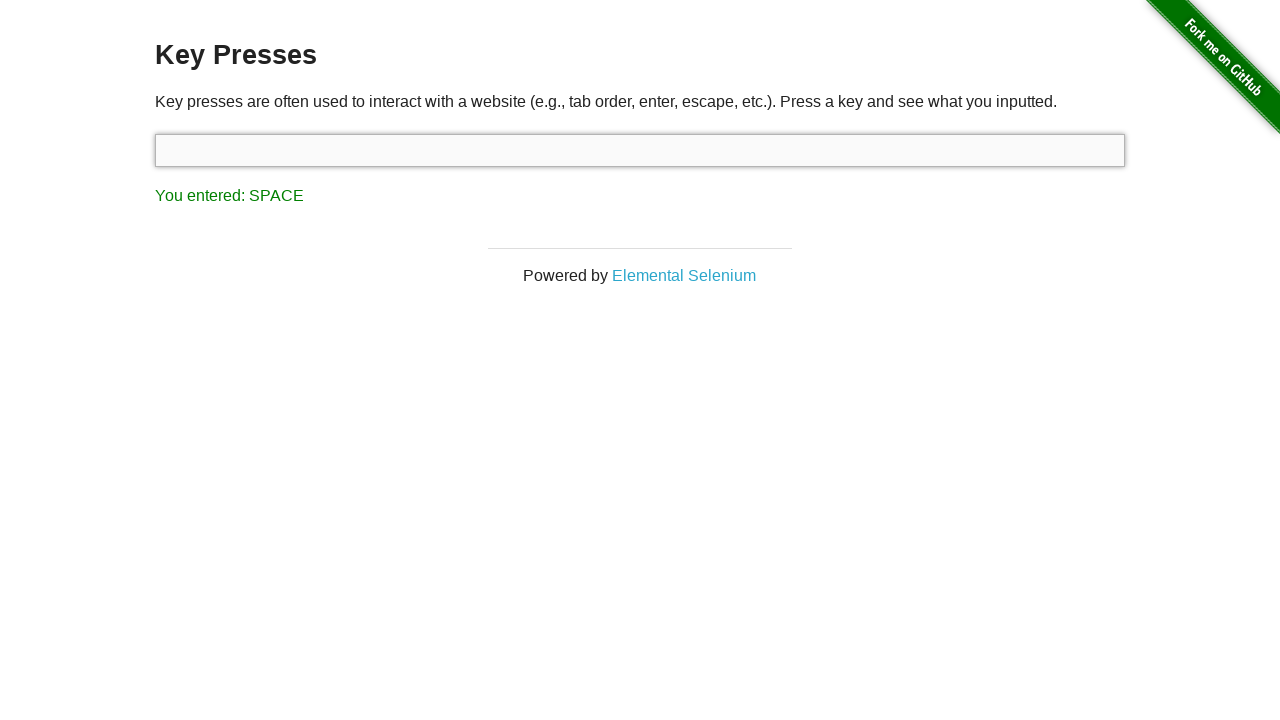

Retrieved result text content
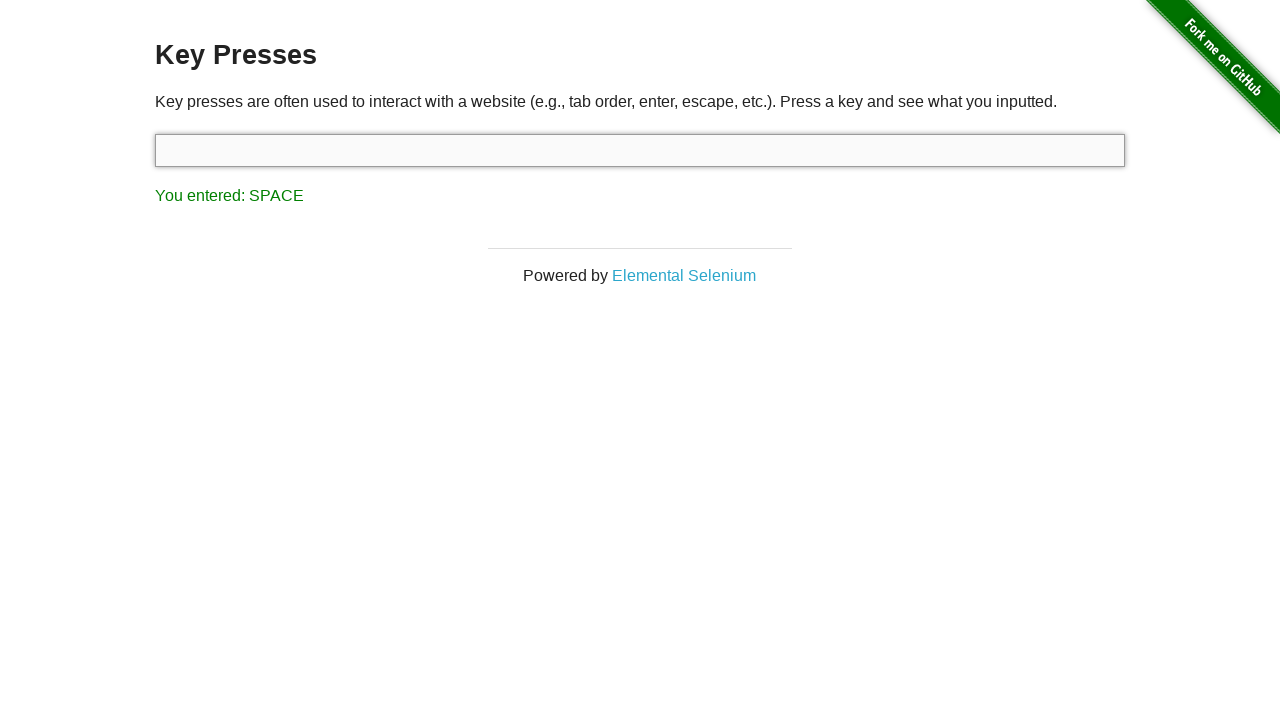

Verified result text shows 'You entered: SPACE'
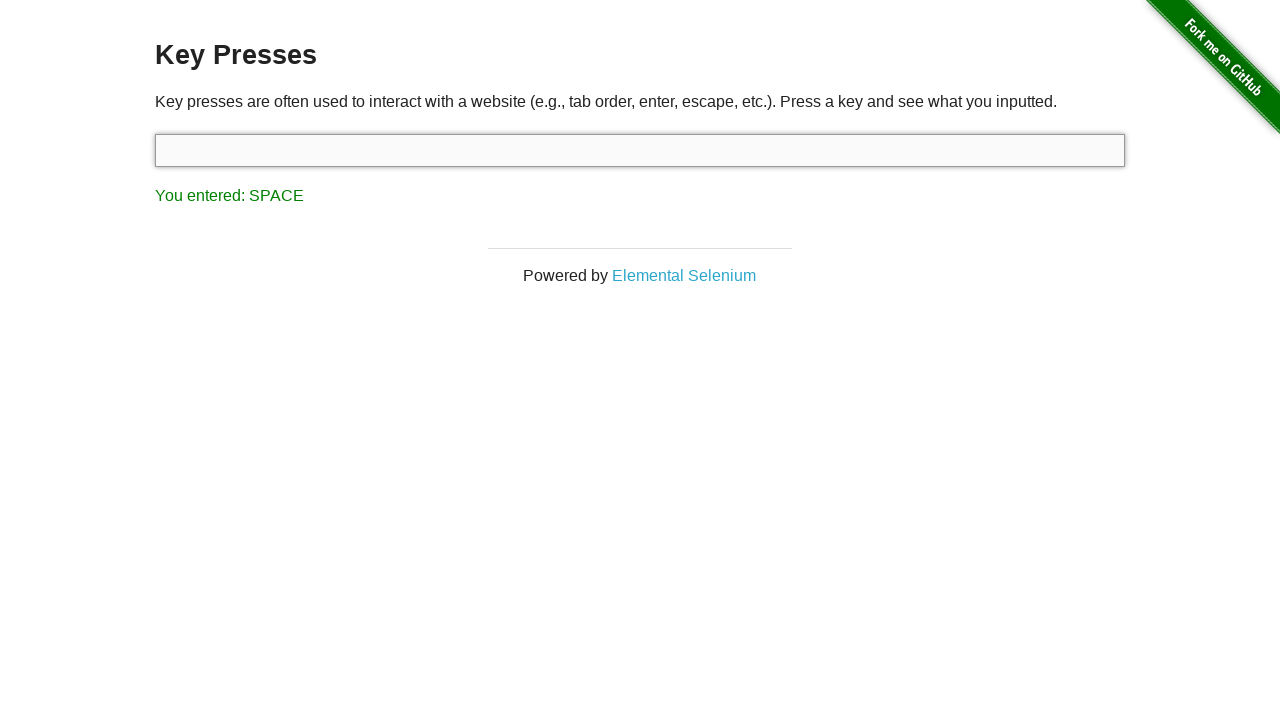

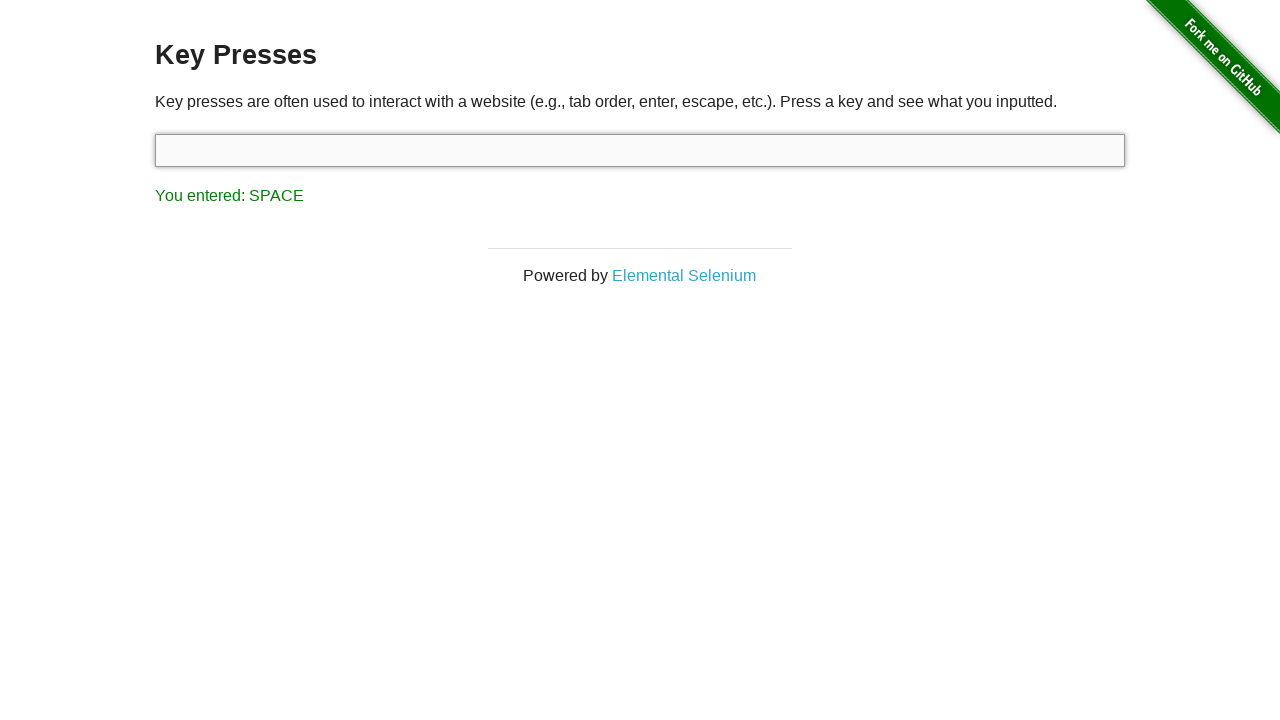